Tests mouse hover functionality by hovering over a menu button and clicking on a submenu item that appears

Starting URL: http://seleniumpractise.blogspot.com/2016/08/how-to-perform-mouse-hover-in-selenium.html

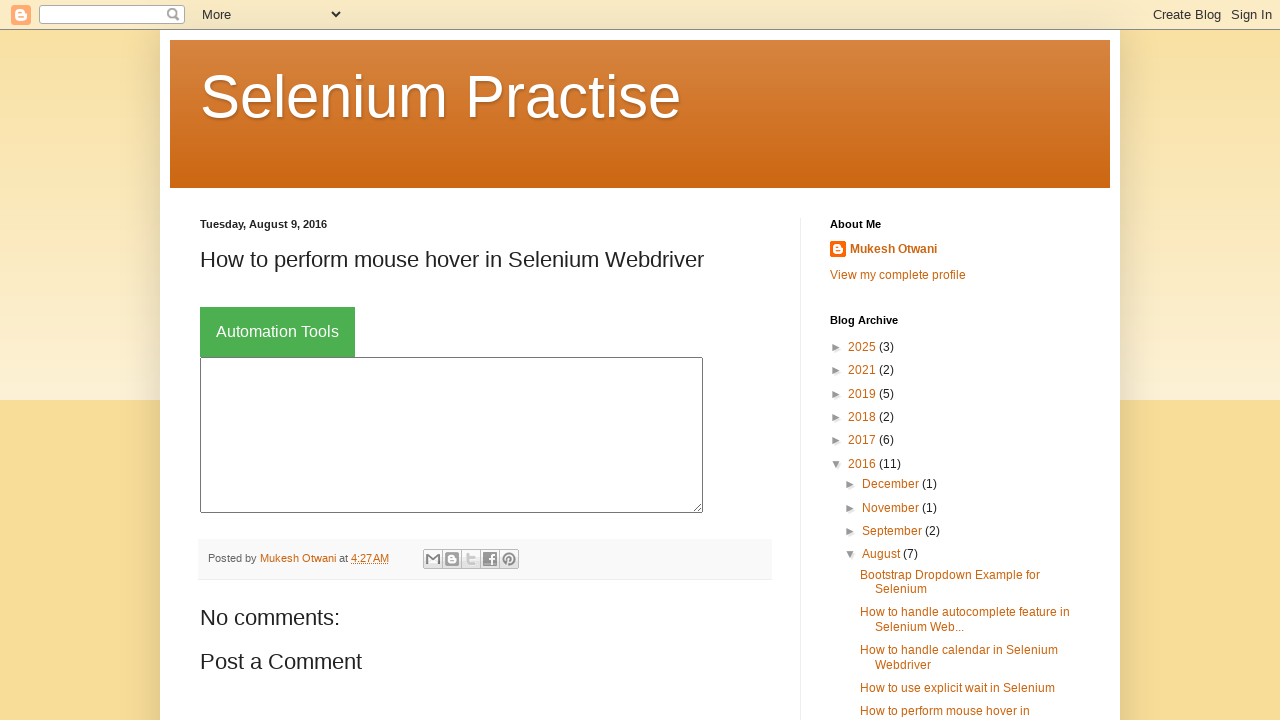

Hovered over menu button to reveal submenu at (278, 332) on xpath=//*[@id="post-body-4229879368008023176"]/div[1]/div[2]/button
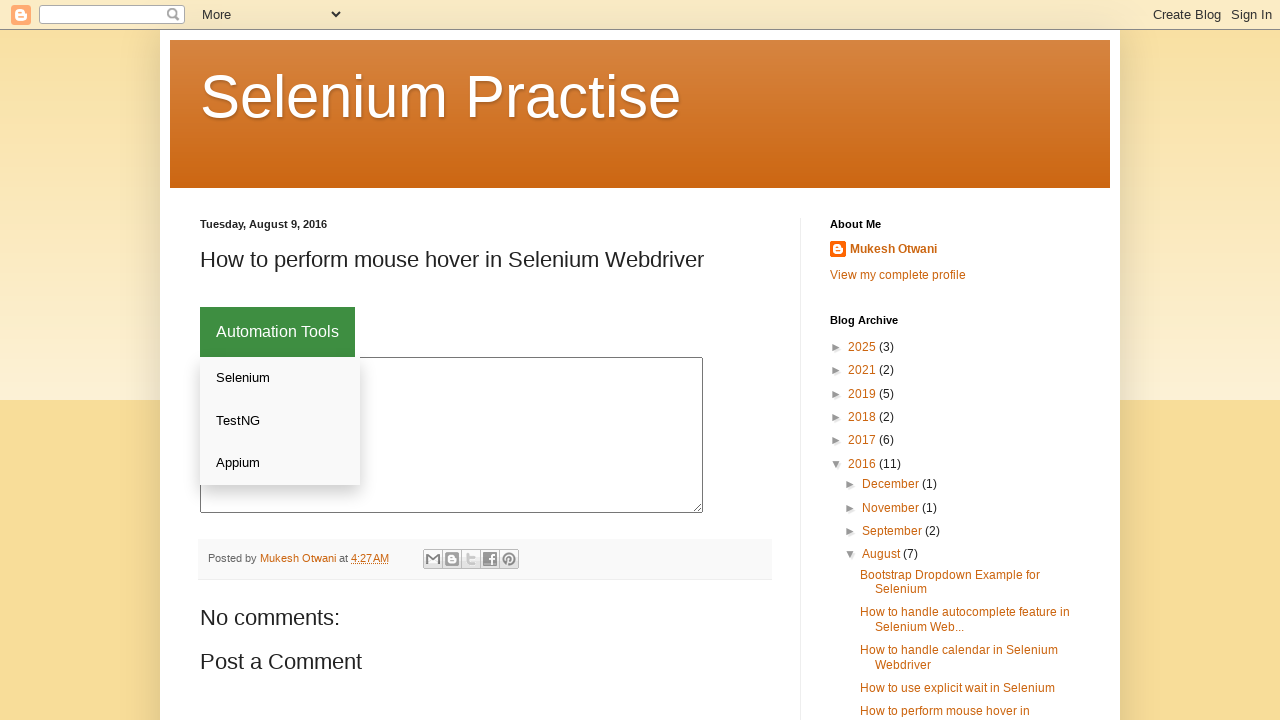

Clicked on first submenu item at (280, 378) on xpath=//*[@id="post-body-4229879368008023176"]/div[1]/div[2]/div/a[1]
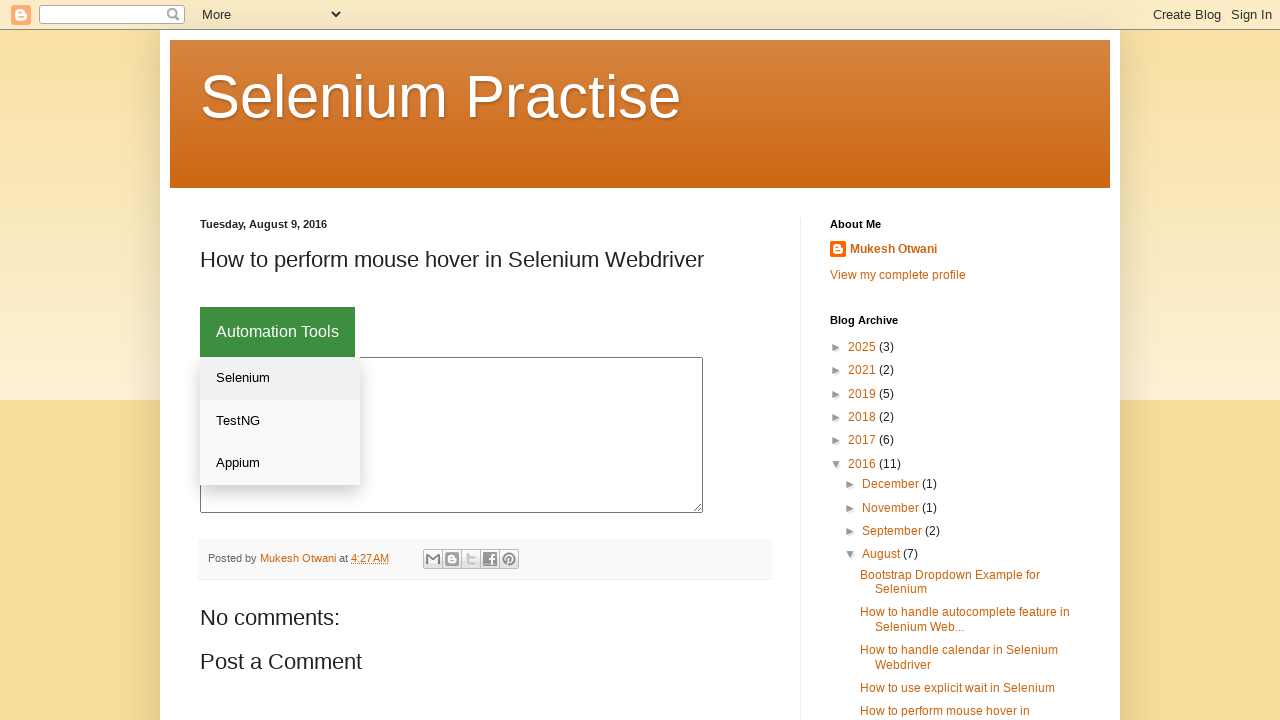

Navigation completed and page loaded
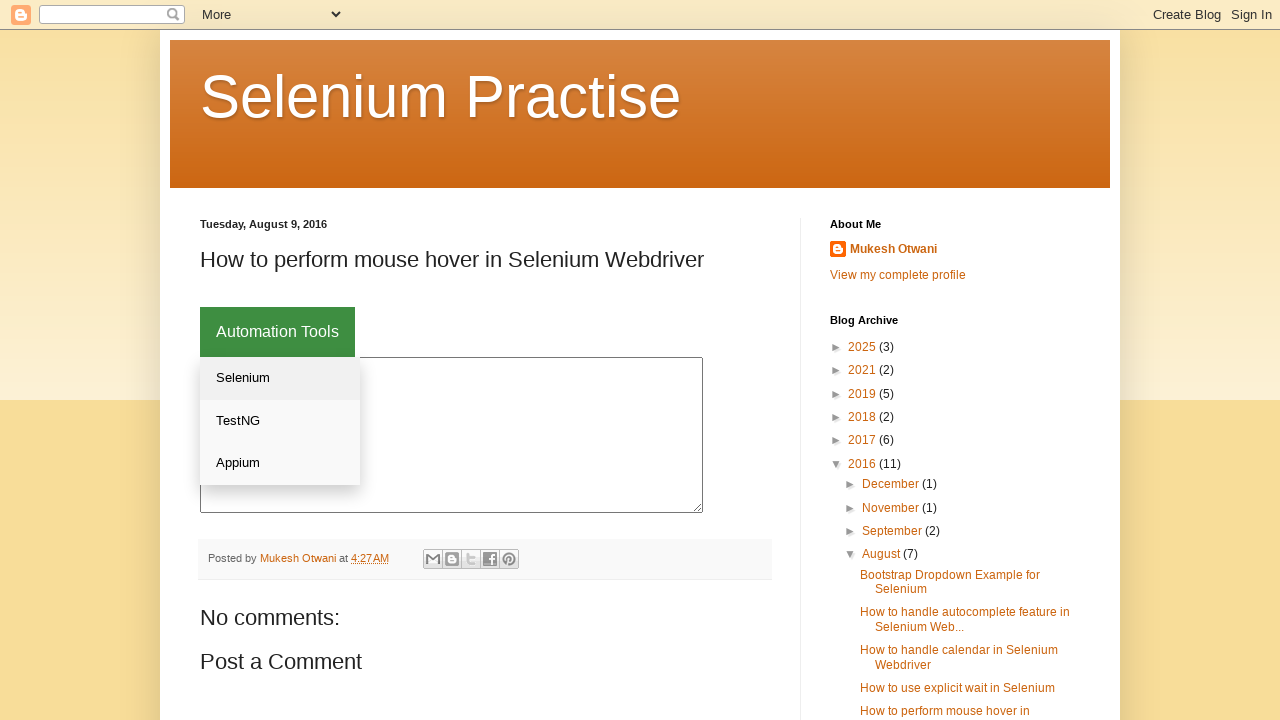

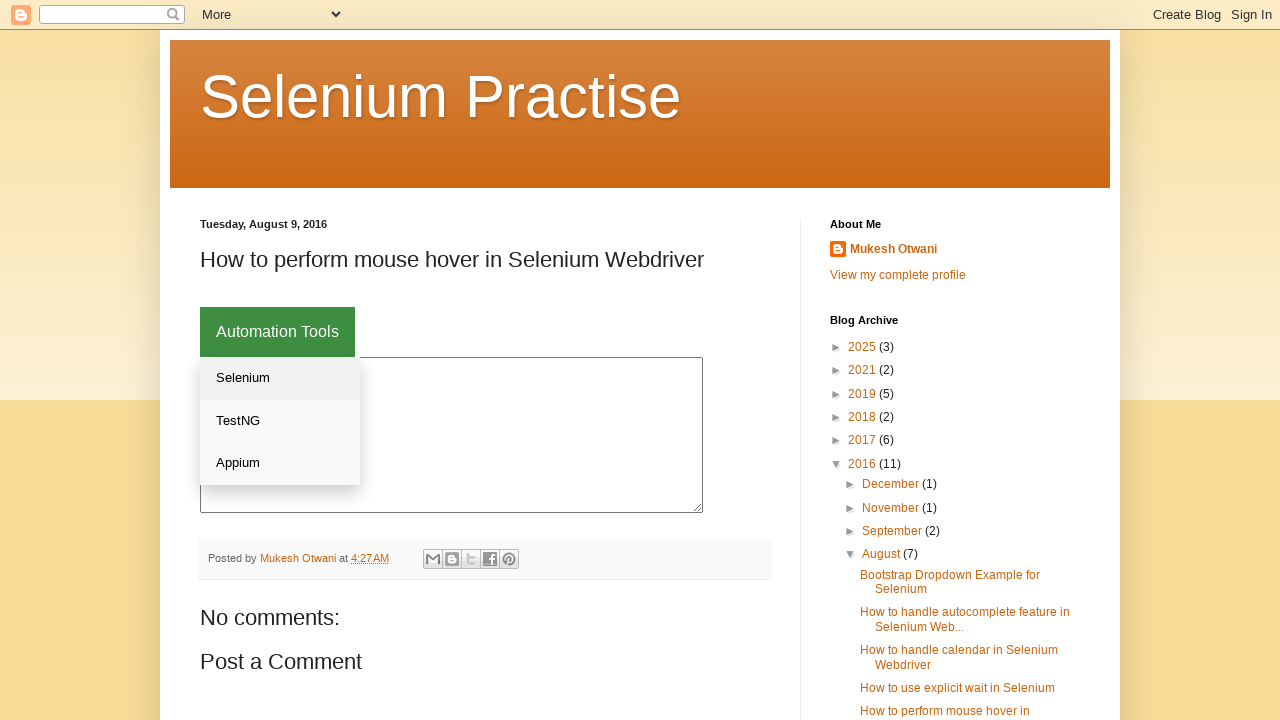